Tests dynamic loading functionality by clicking a start button and waiting for hidden content to become visible

Starting URL: https://the-internet.herokuapp.com/dynamic_loading/1

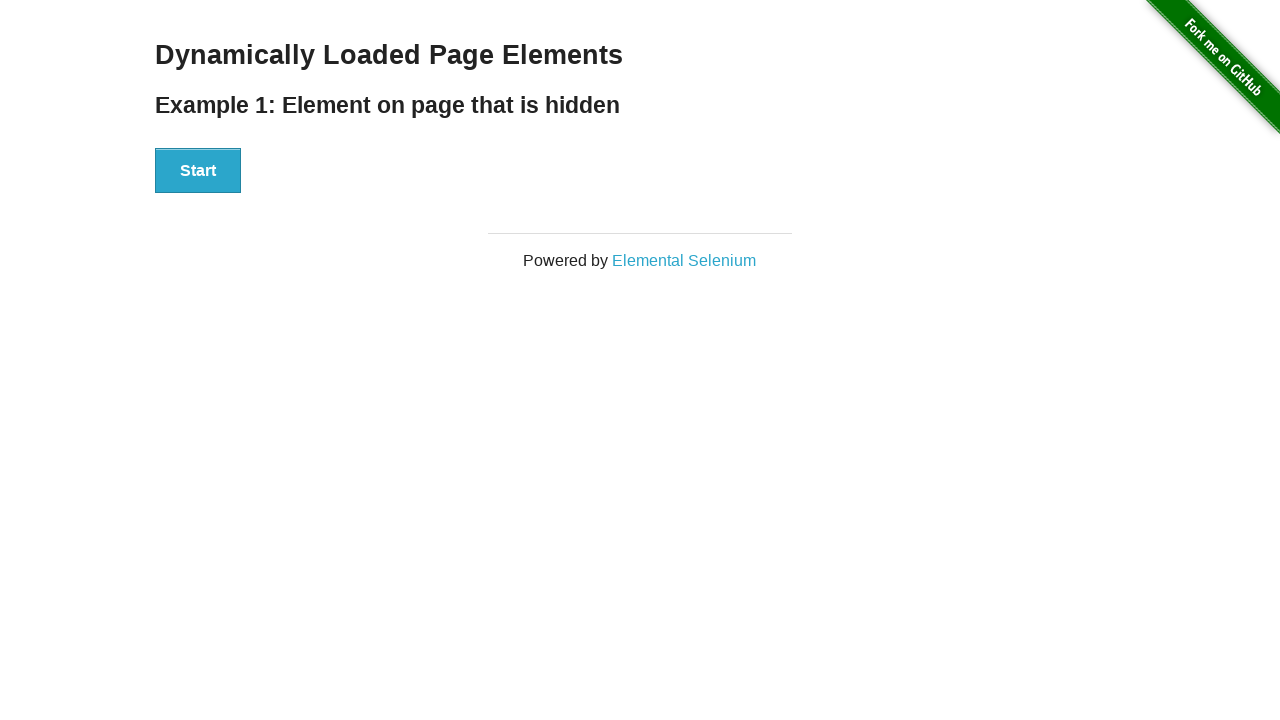

Clicked start button to trigger dynamic loading at (198, 171) on #start button
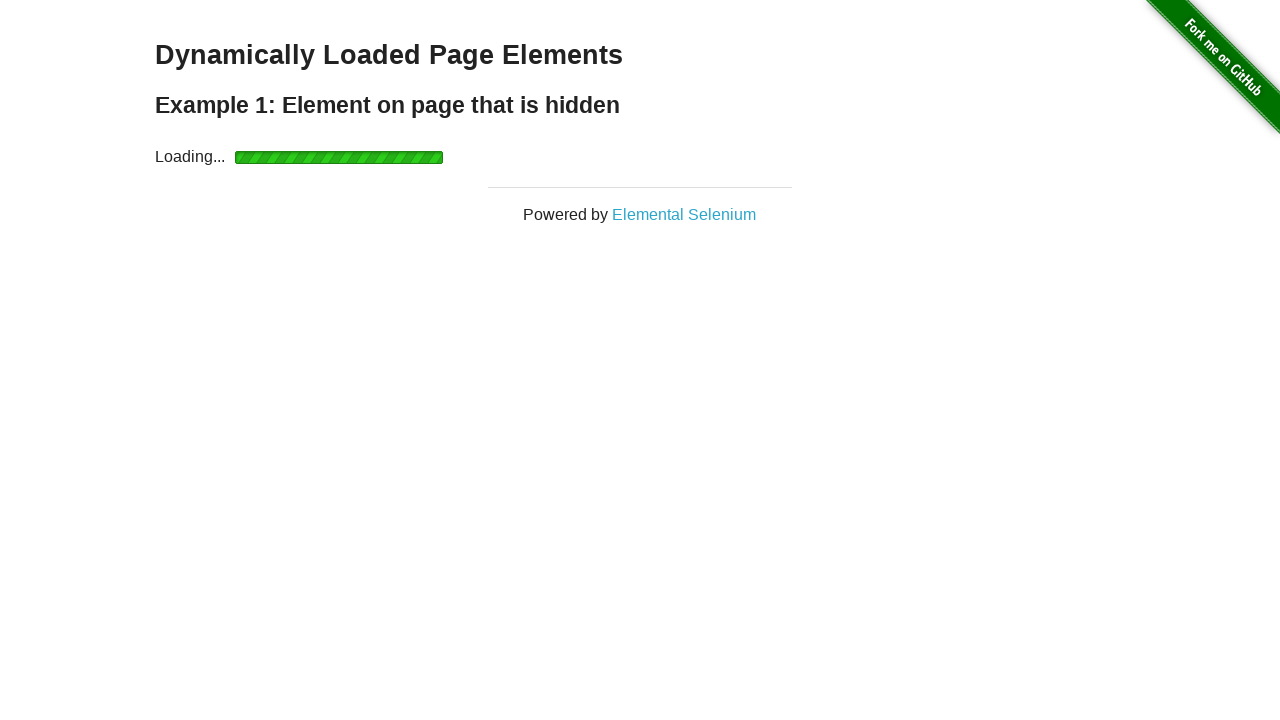

Waited for dynamically loaded content to become visible
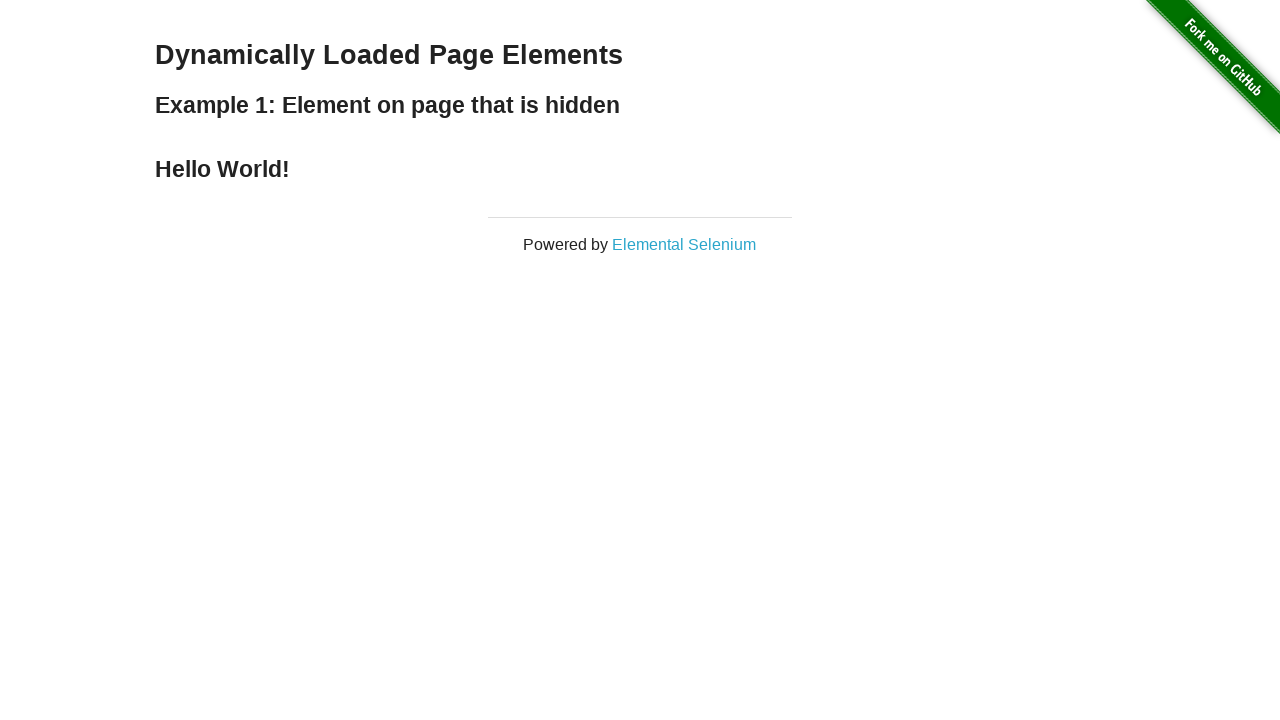

Located the finish element (h4 heading)
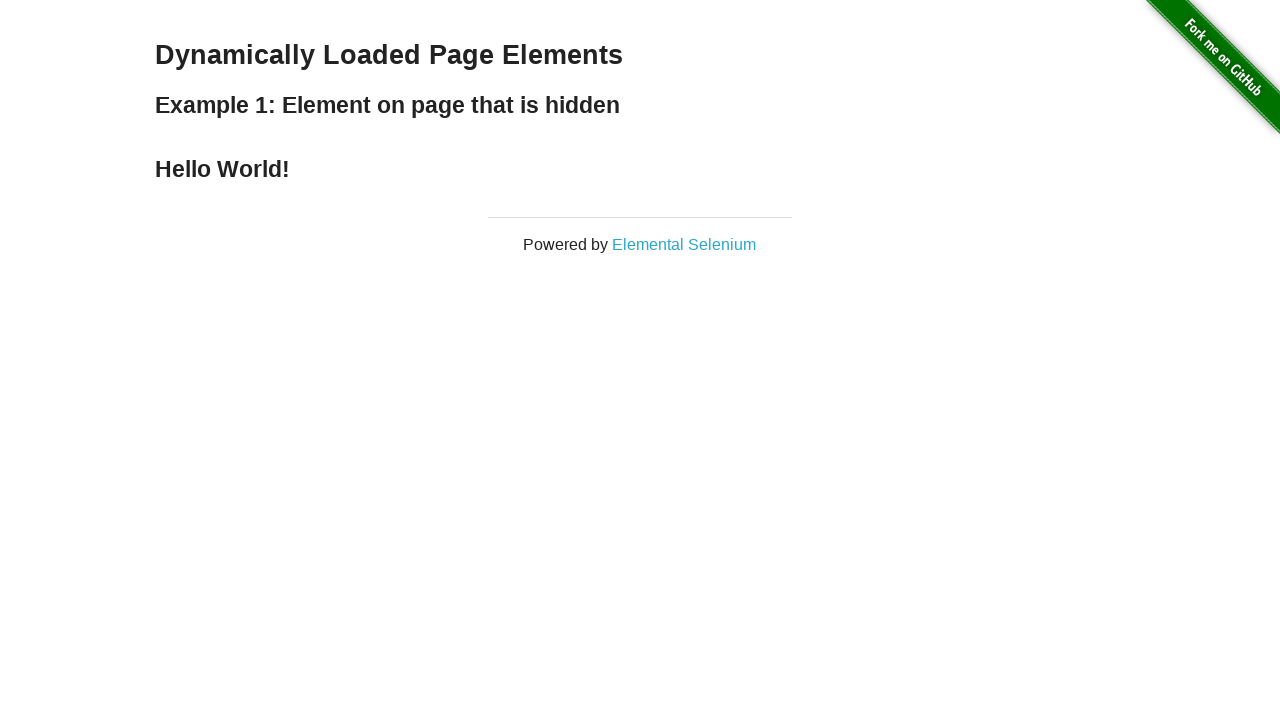

Verified finish element is in visible state
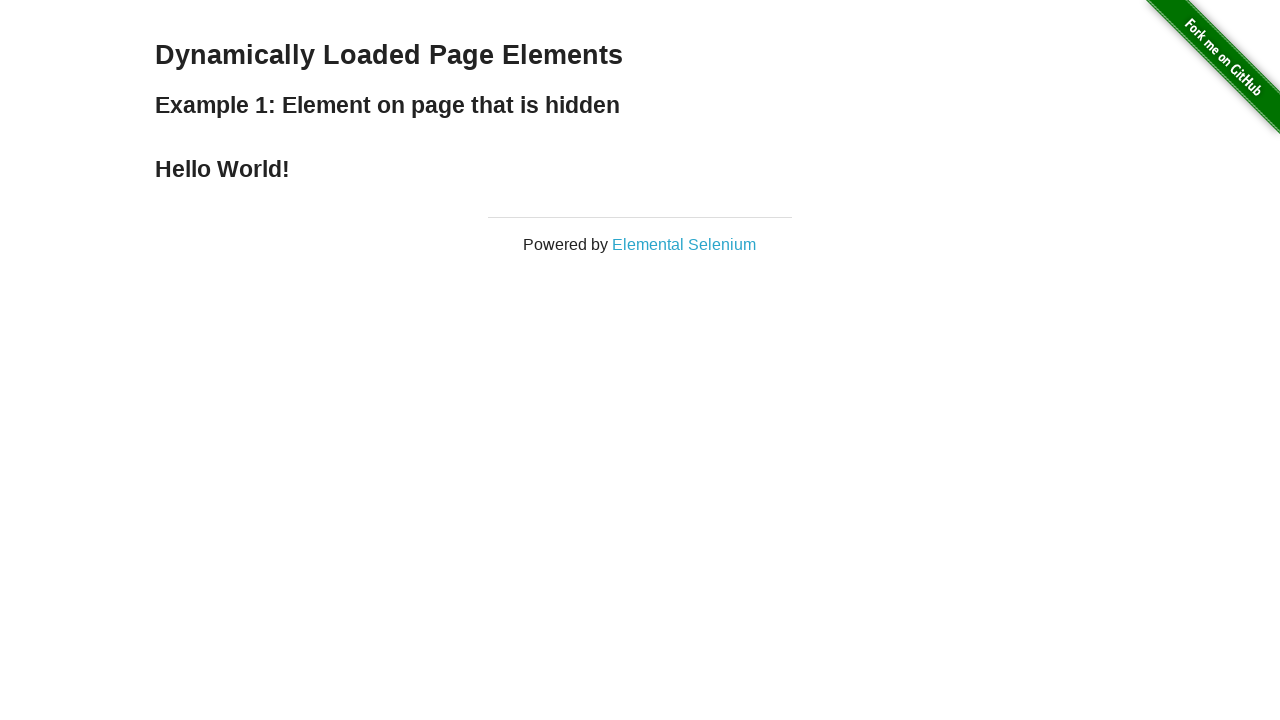

Retrieved text content from finish element: 'Hello World!'
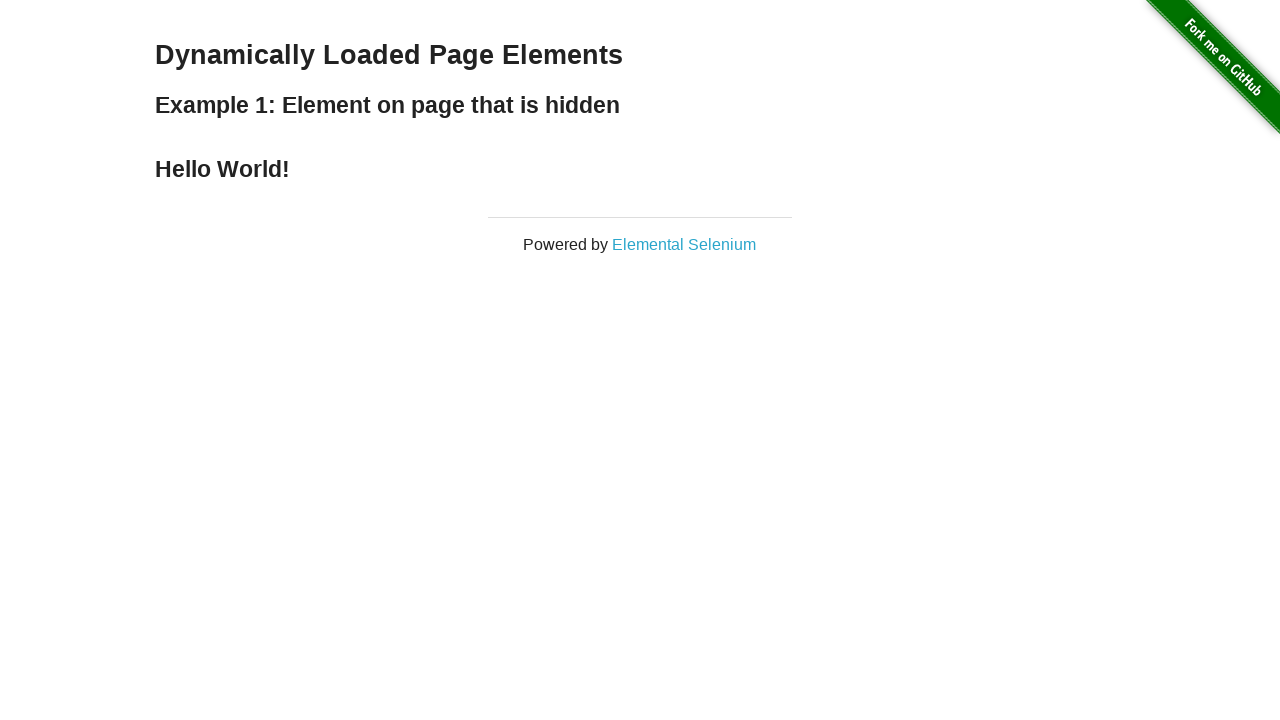

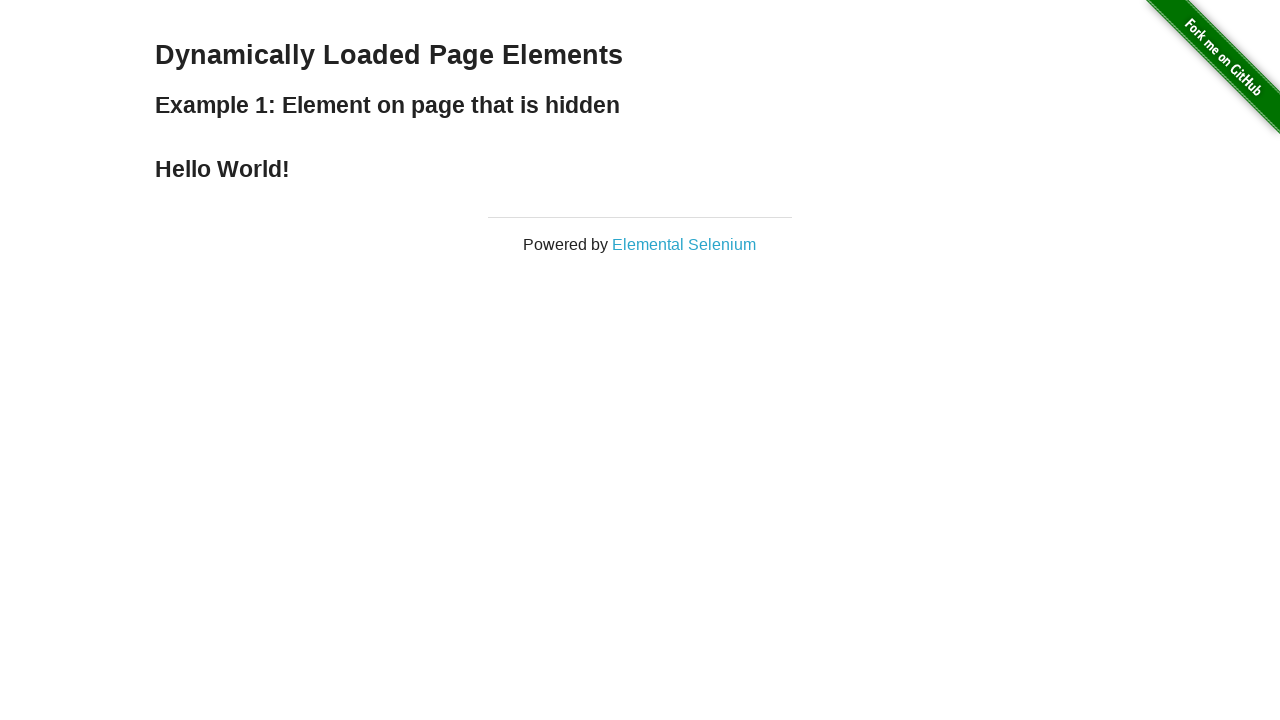